Tests a slow calculator web application by clicking number buttons (1, +, 3, =) and verifying the result displays 4

Starting URL: https://bonigarcia.dev/selenium-webdriver-java/slow-calculator.html

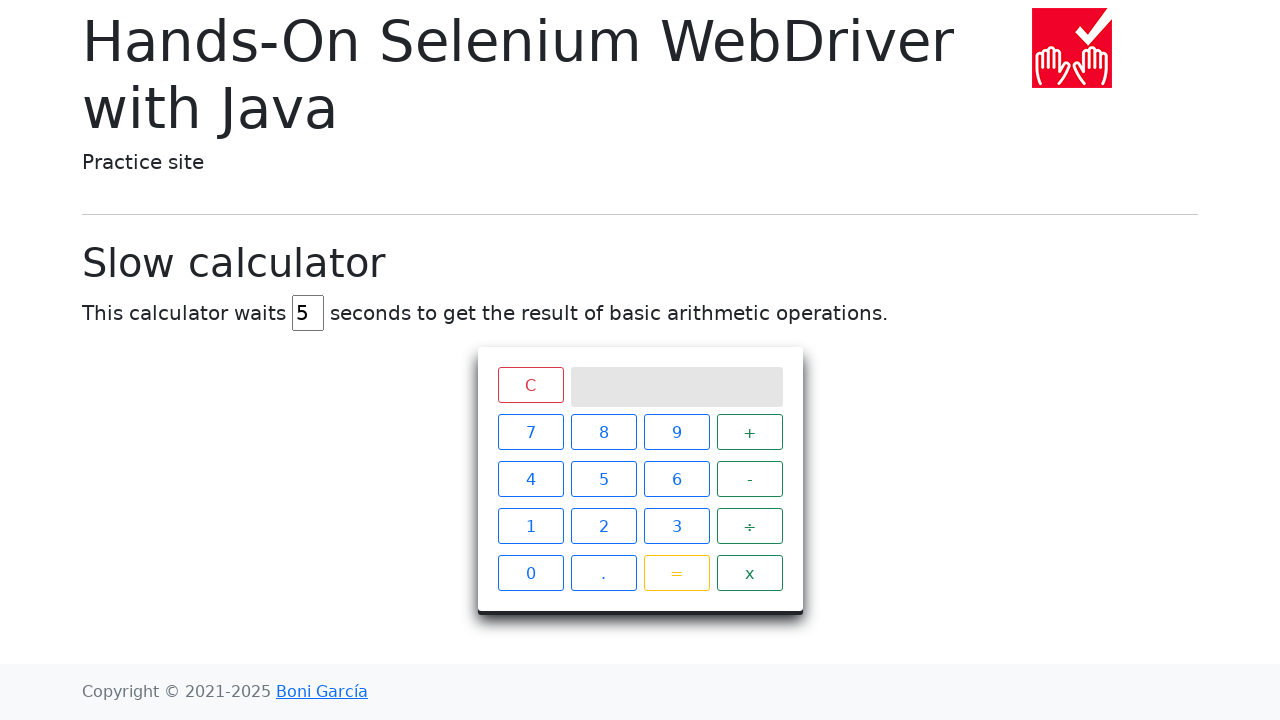

Clicked number 1 button at (530, 526) on xpath=//span[text()='1']
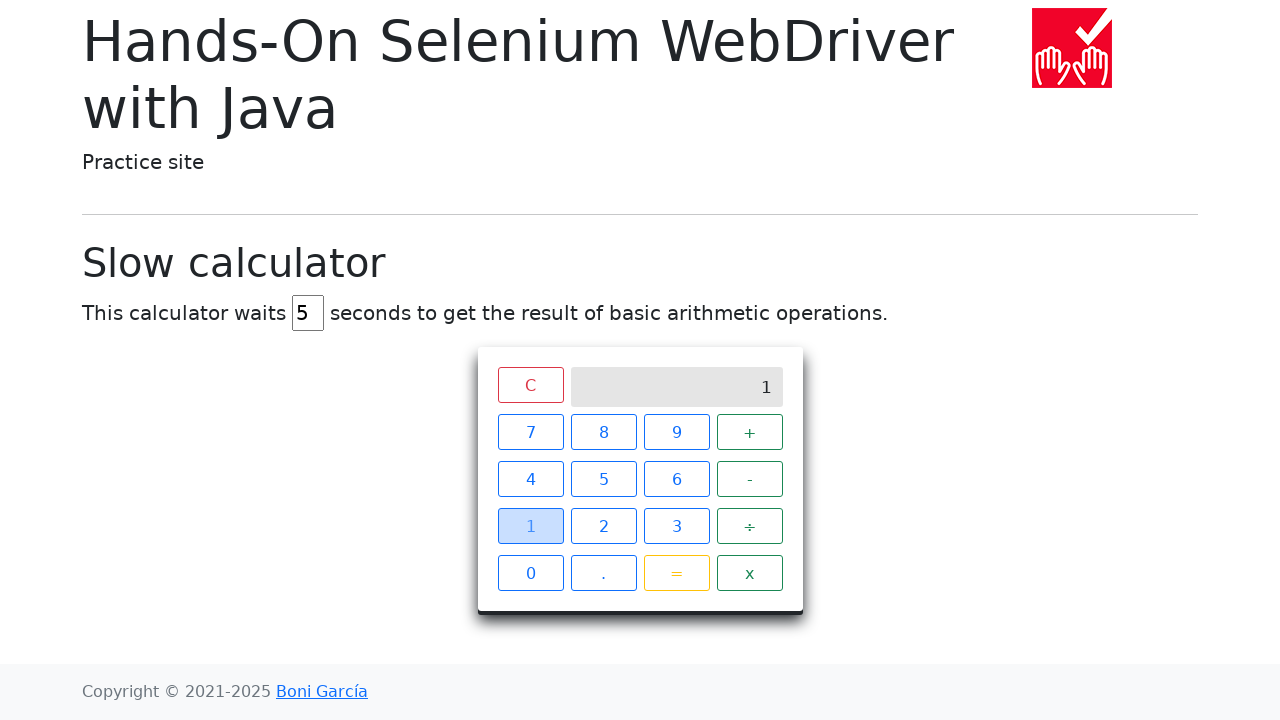

Clicked plus operator button at (750, 432) on xpath=//span[text()='+']
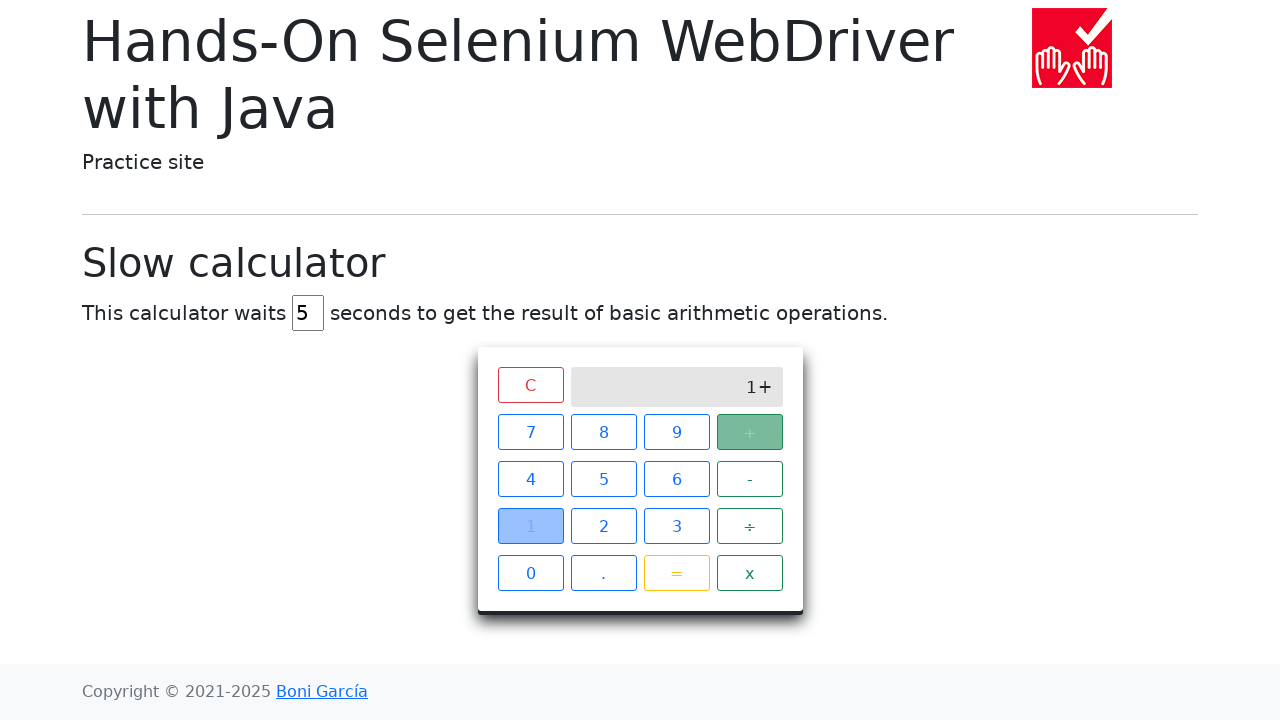

Clicked number 3 button at (676, 526) on xpath=//span[text()='3']
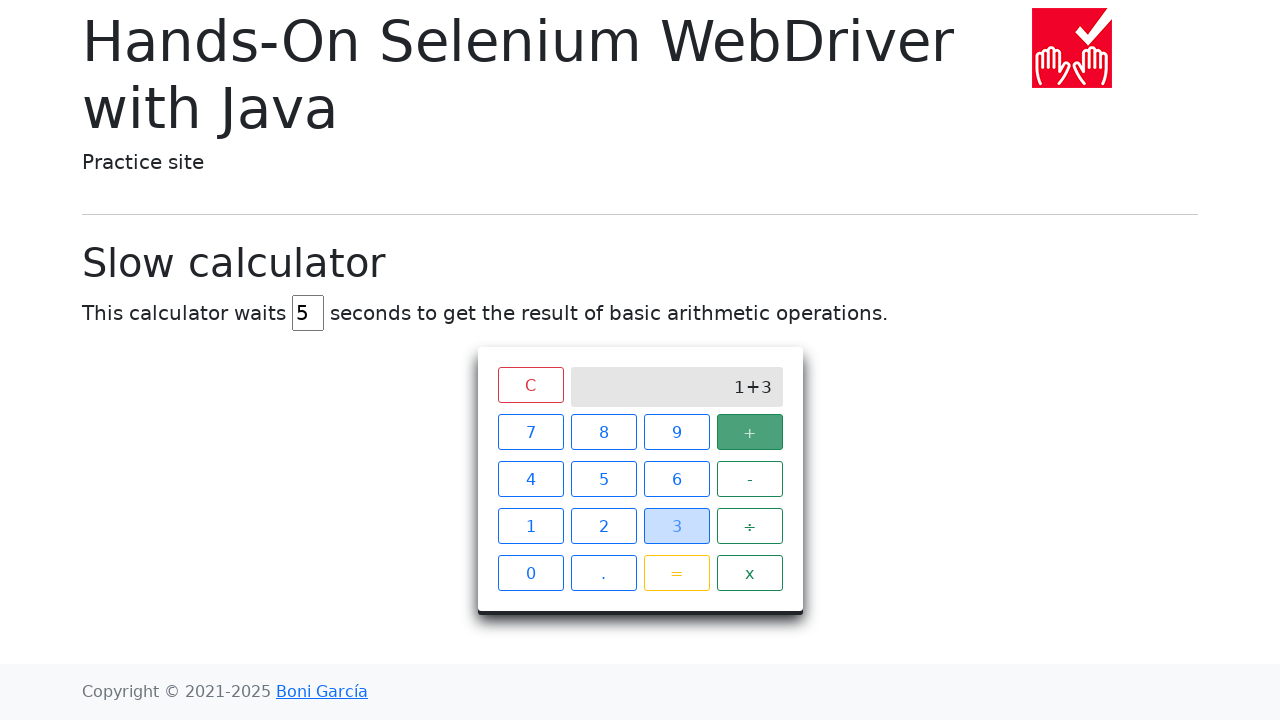

Clicked equals button at (676, 573) on xpath=//span[text()='=']
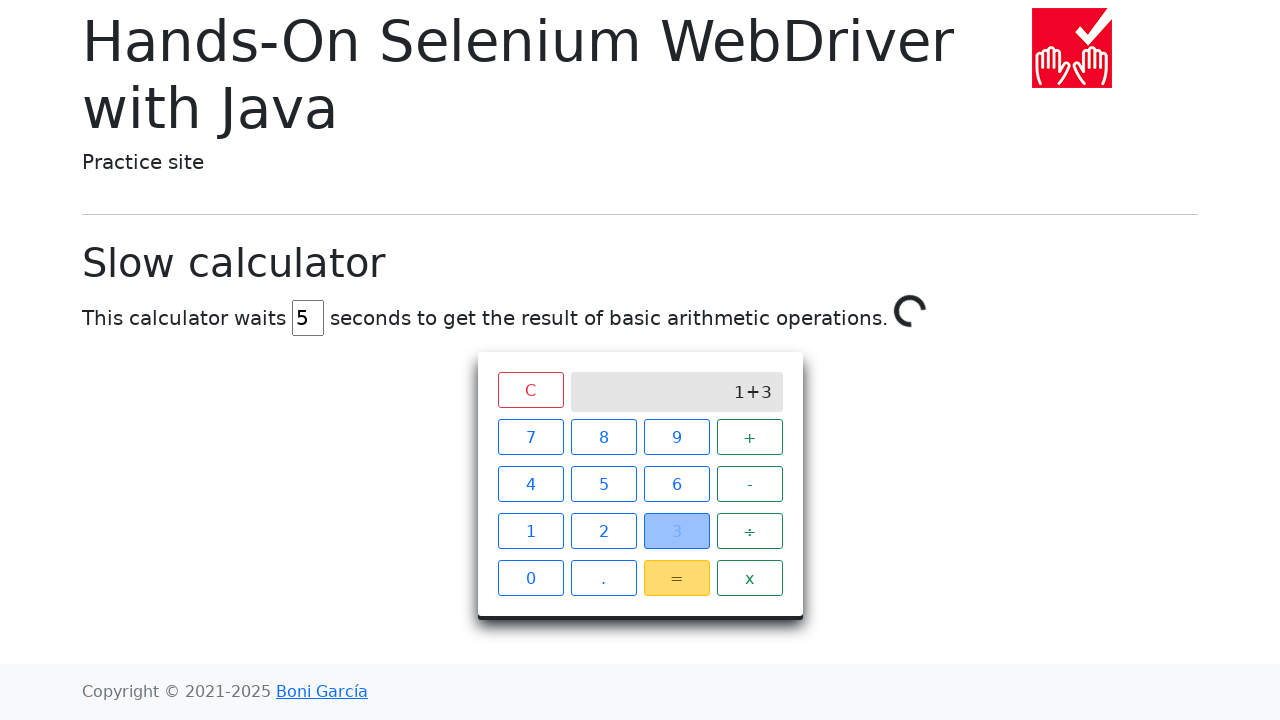

Calculator displayed result of 4
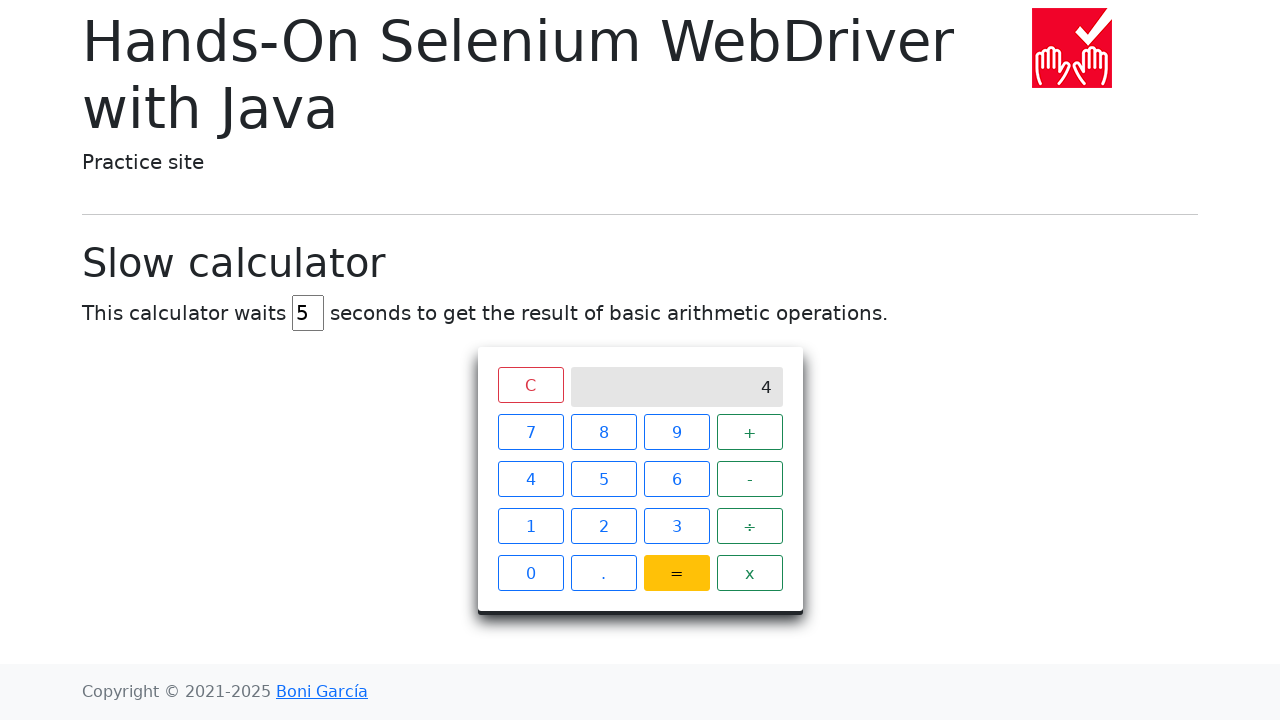

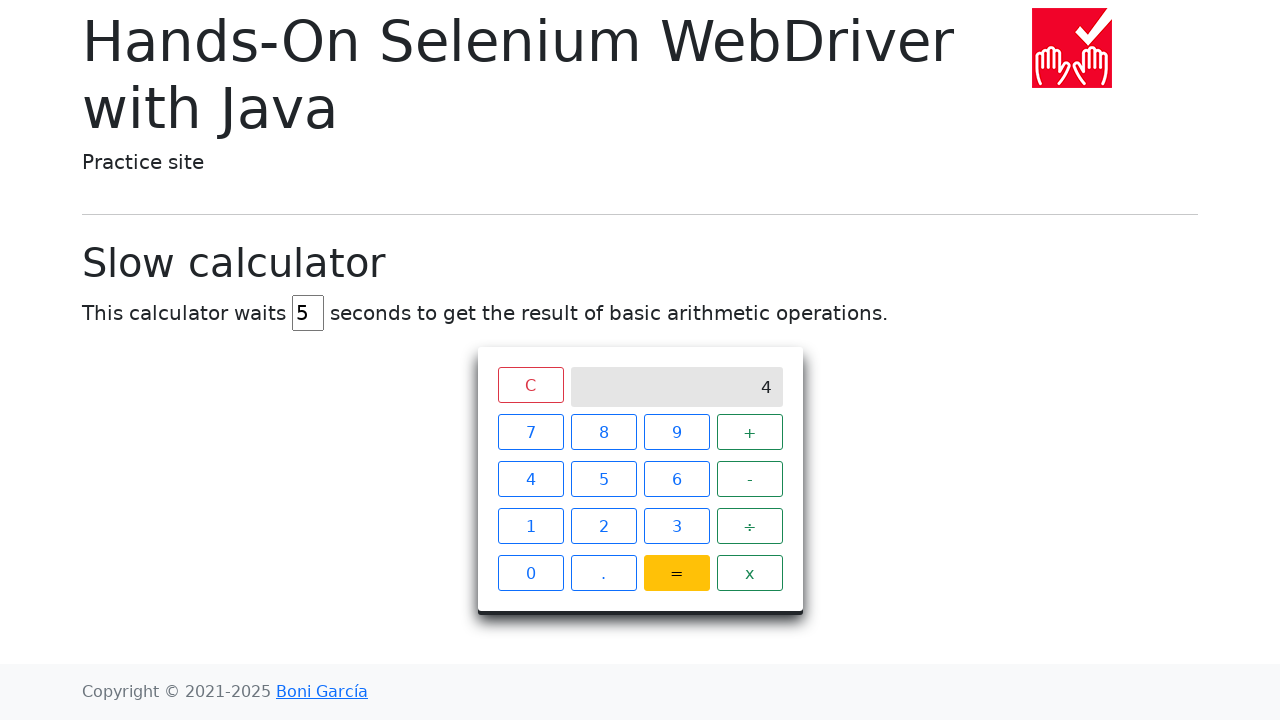